Tests mobile responsive navigation by emulating a mobile device viewport, clicking the hamburger menu toggle, and navigating to the Library section.

Starting URL: https://rahulshettyacademy.com/angularAppdemo/

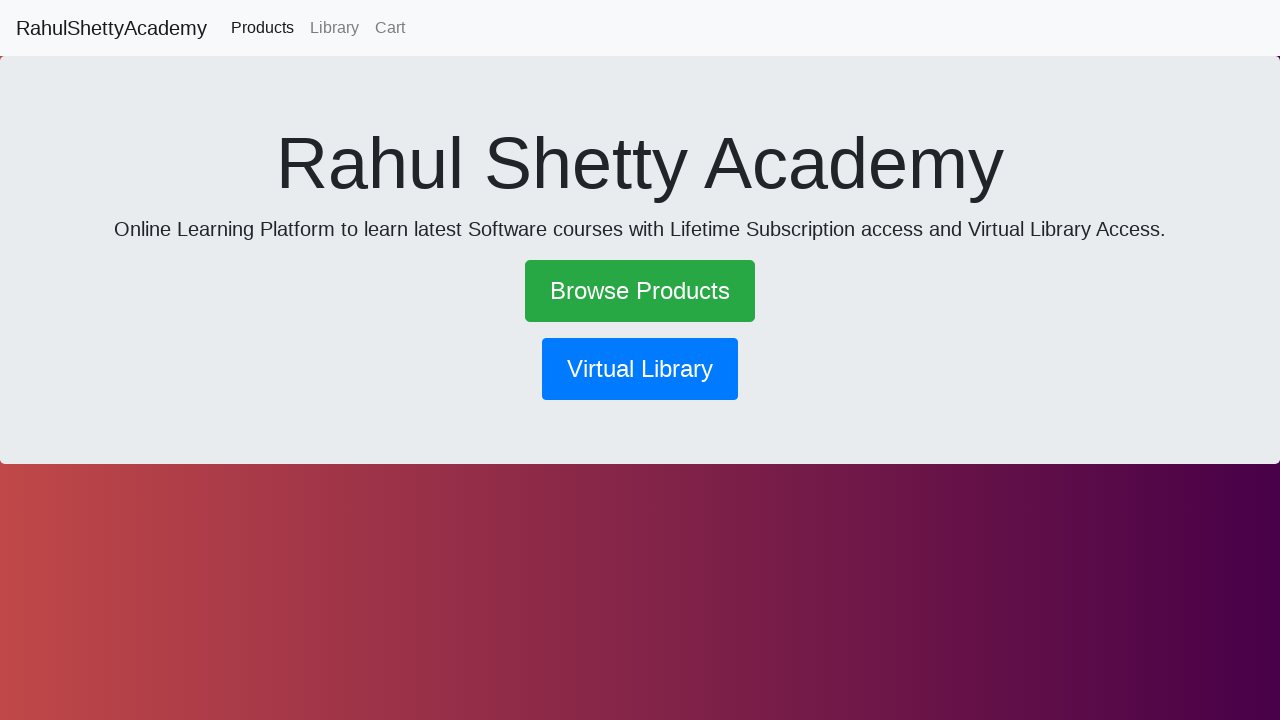

Set mobile viewport to 600x1000 pixels for mobile device emulation
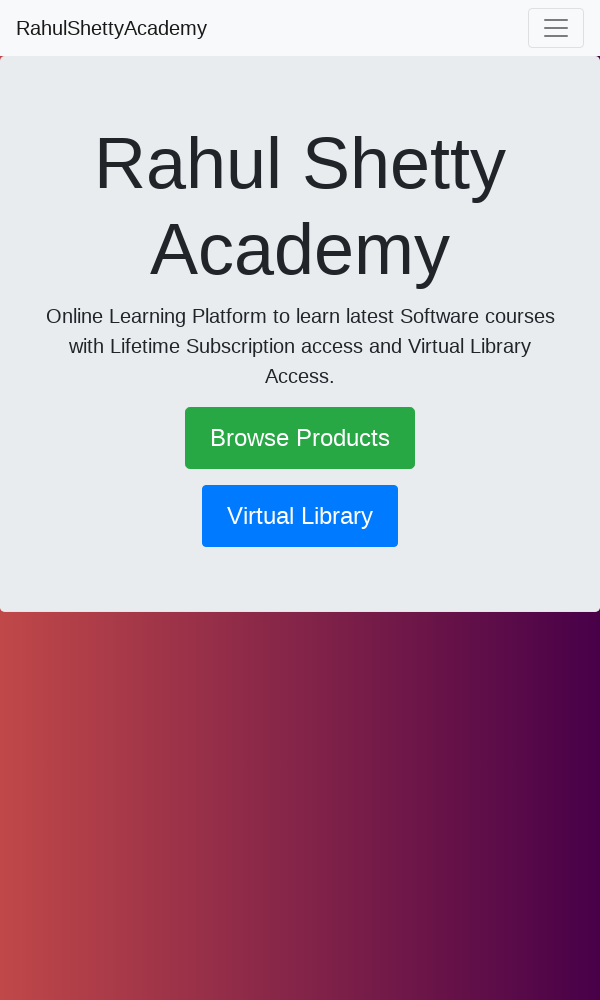

Clicked hamburger menu toggle to open navigation at (556, 28) on .navbar-toggler-icon
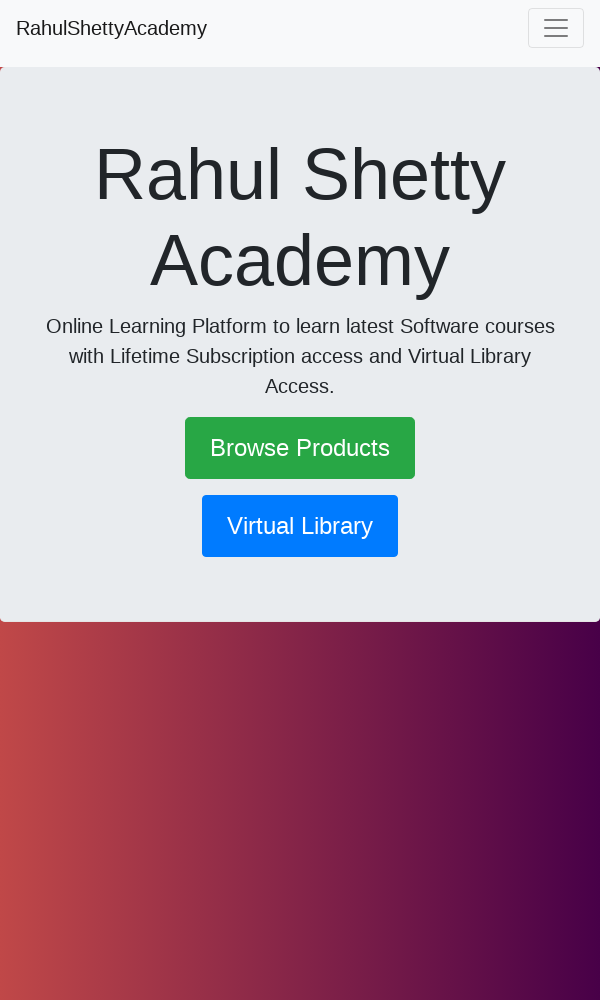

Waited 1000ms for menu animation to complete
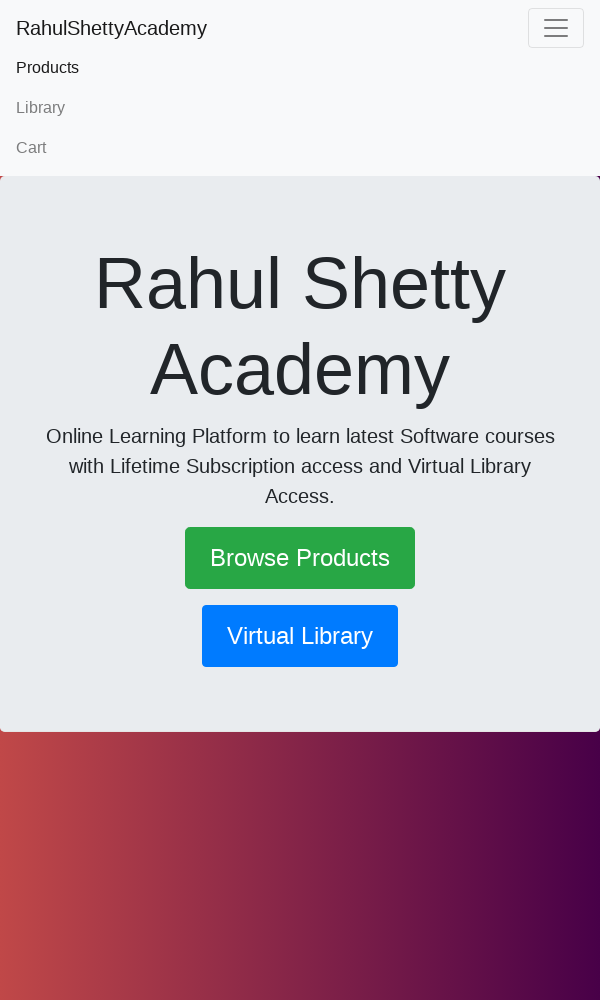

Clicked on Library link in navigation menu at (300, 108) on text=Library
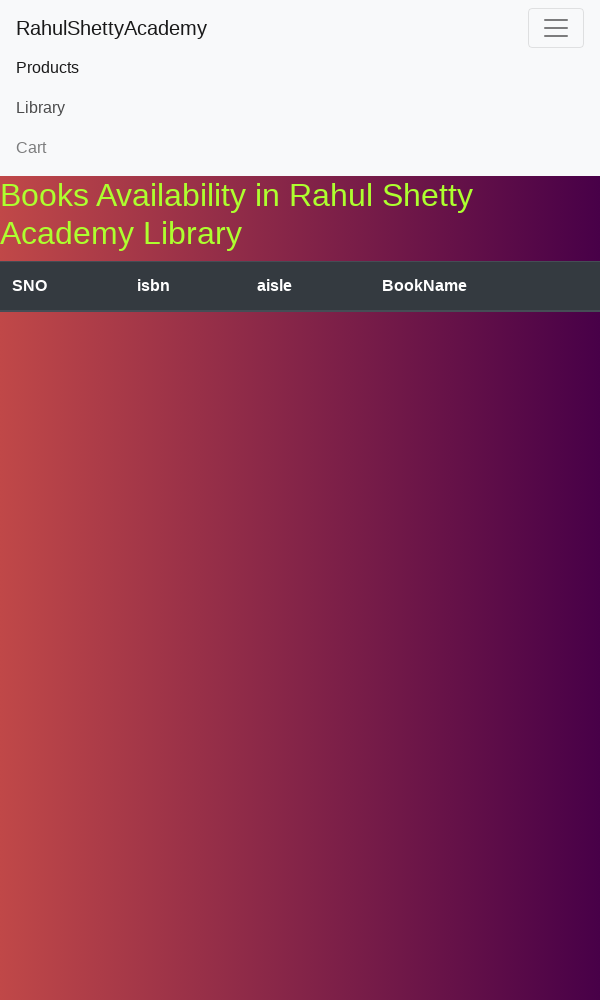

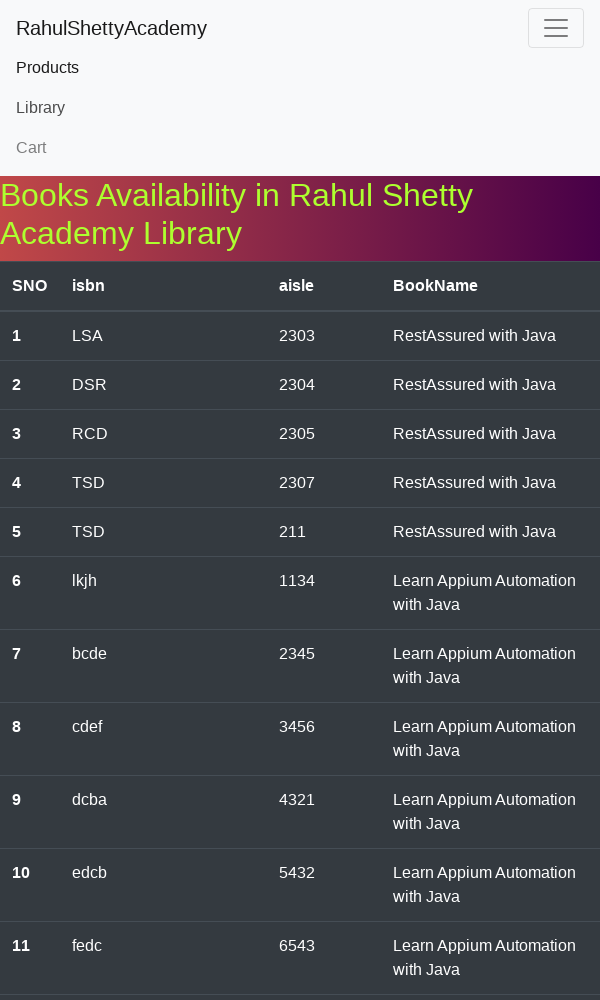